Tests web table functionality by iterating through course rows to find a course containing "Python" and verifying its price is 25

Starting URL: https://rahulshettyacademy.com/AutomationPractice/#/

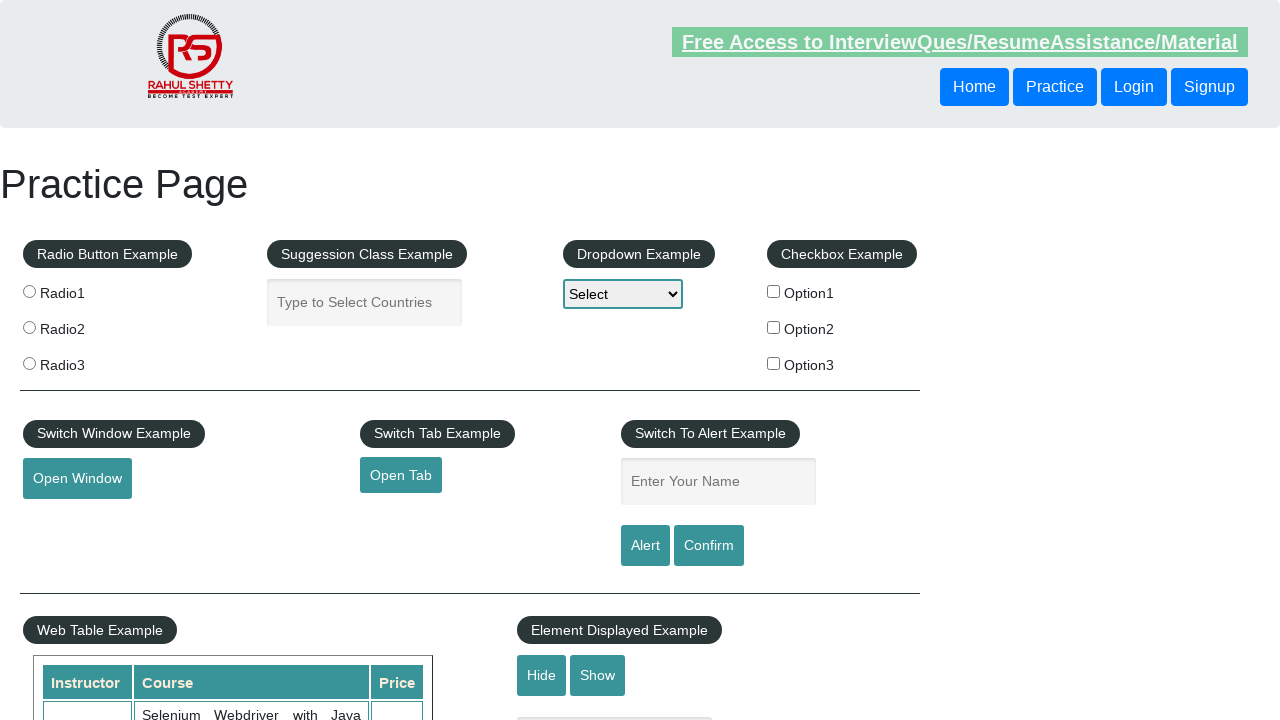

Waited for web table to load
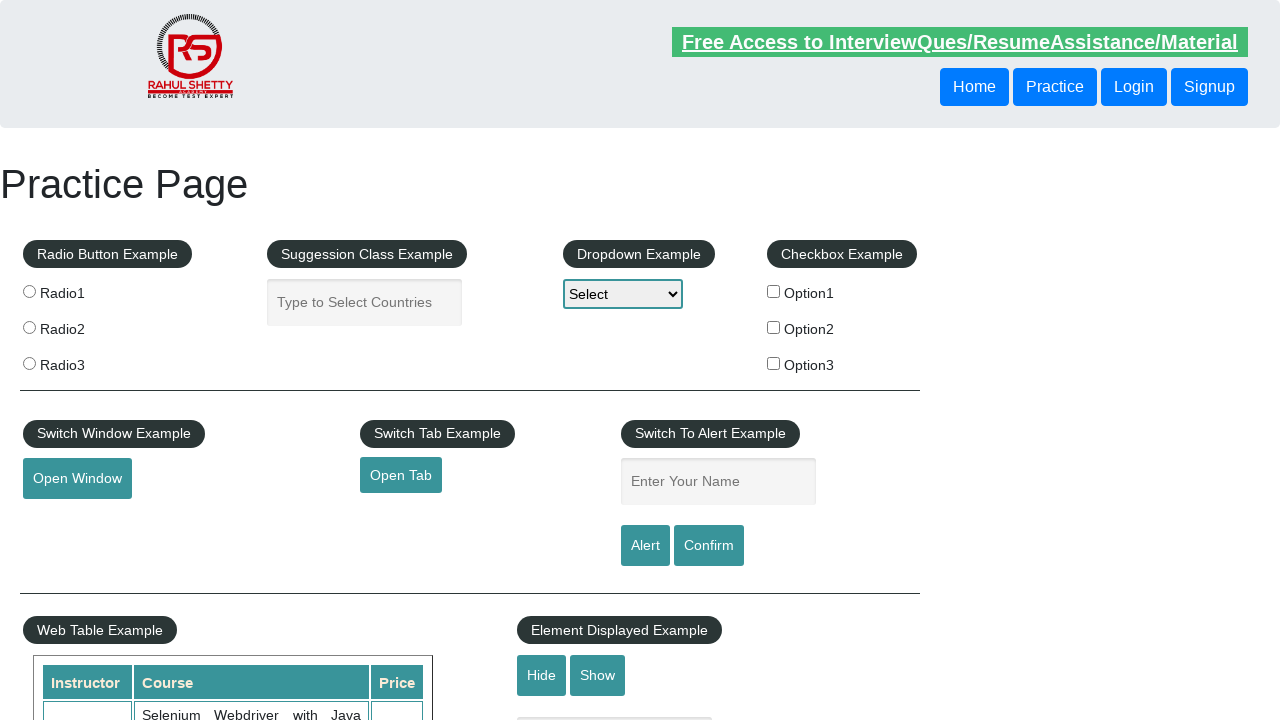

Retrieved all course cells from the web table
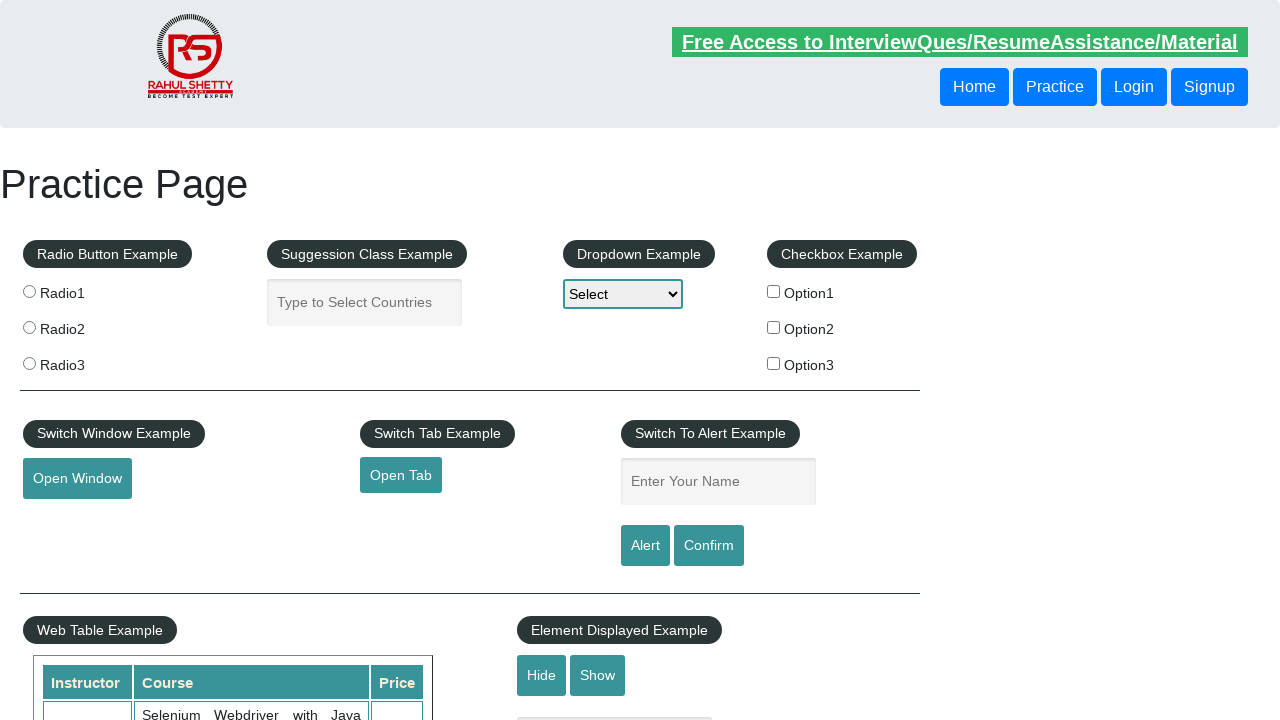

Retrieved text content from course cell at index 0
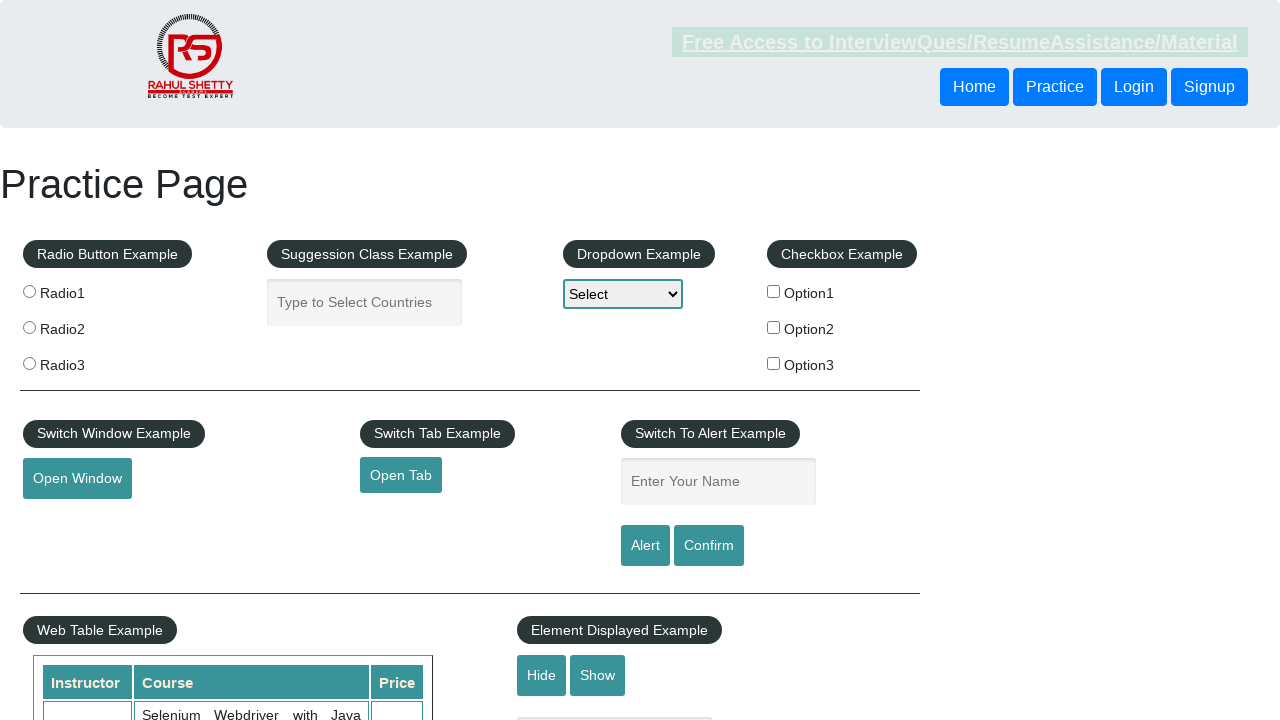

Retrieved text content from course cell at index 1
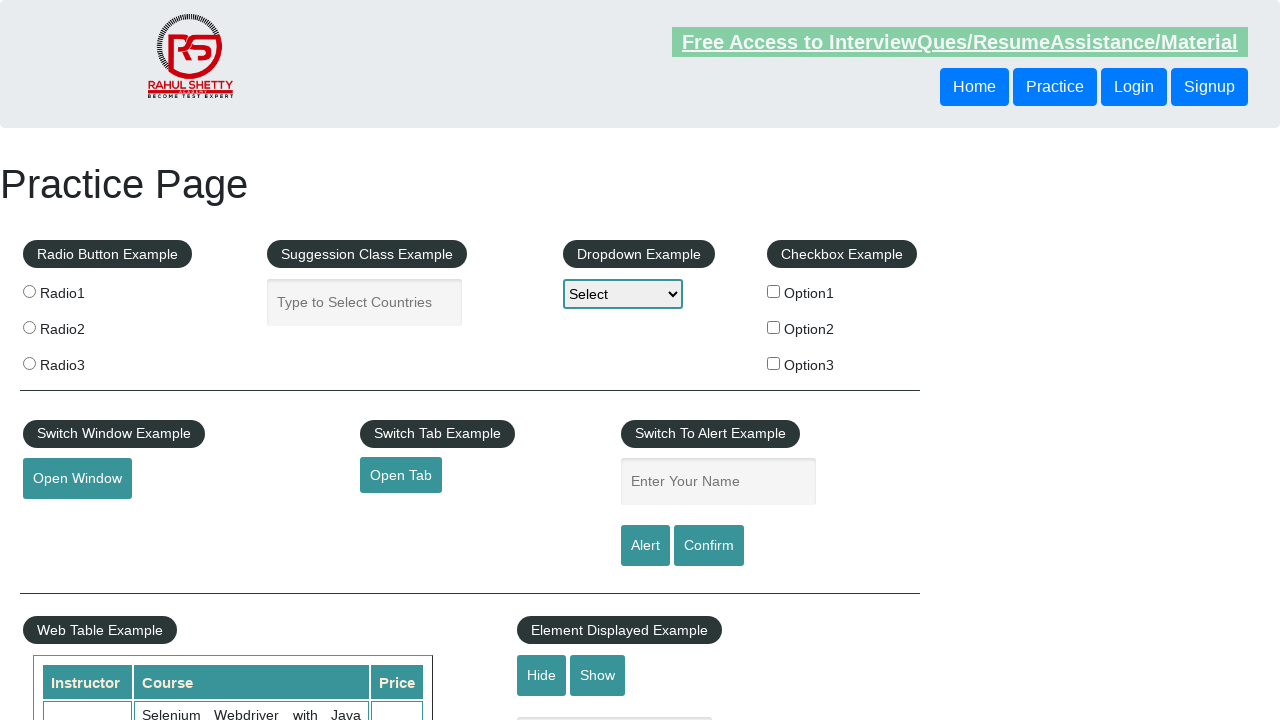

Retrieved text content from course cell at index 2
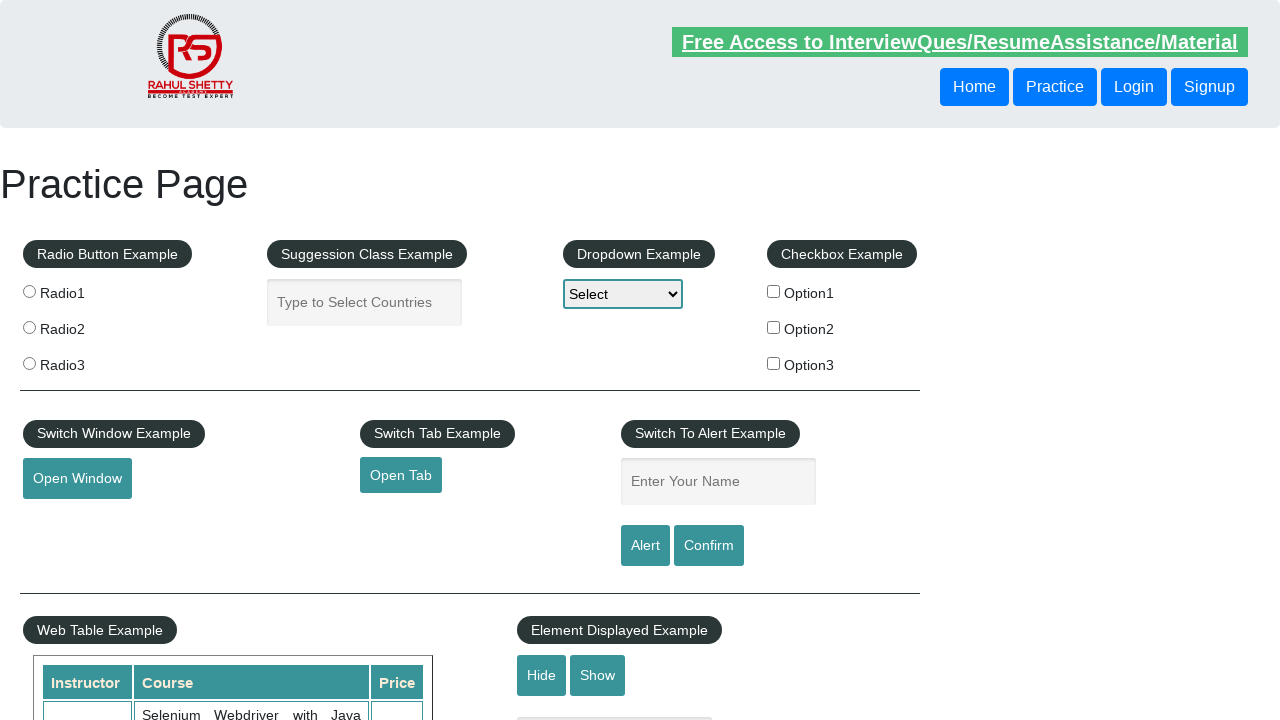

Retrieved text content from course cell at index 3
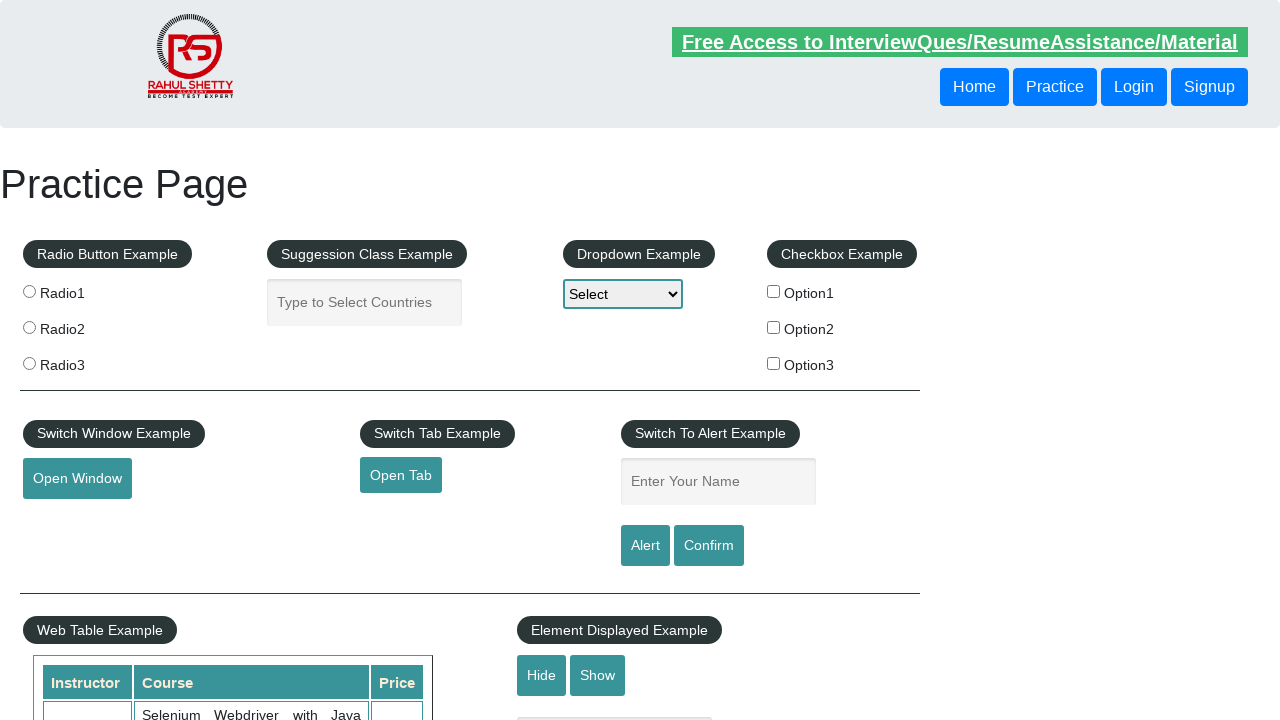

Retrieved text content from course cell at index 4
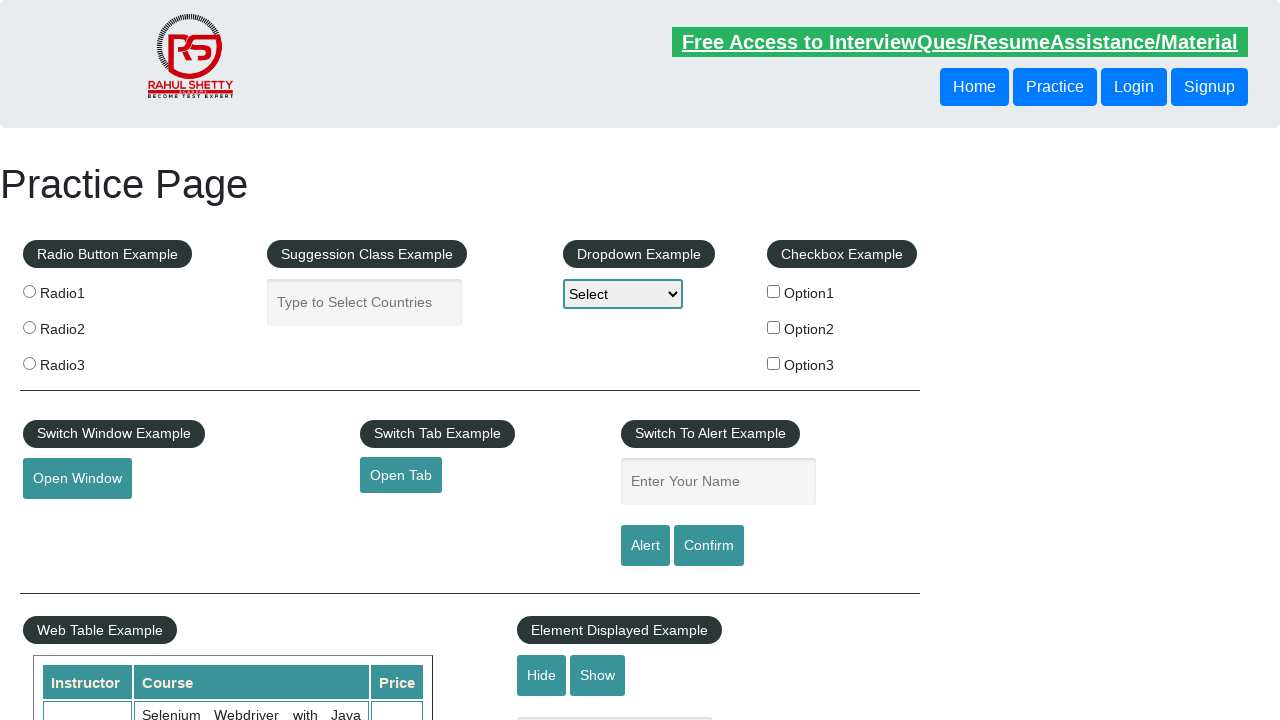

Retrieved text content from course cell at index 5
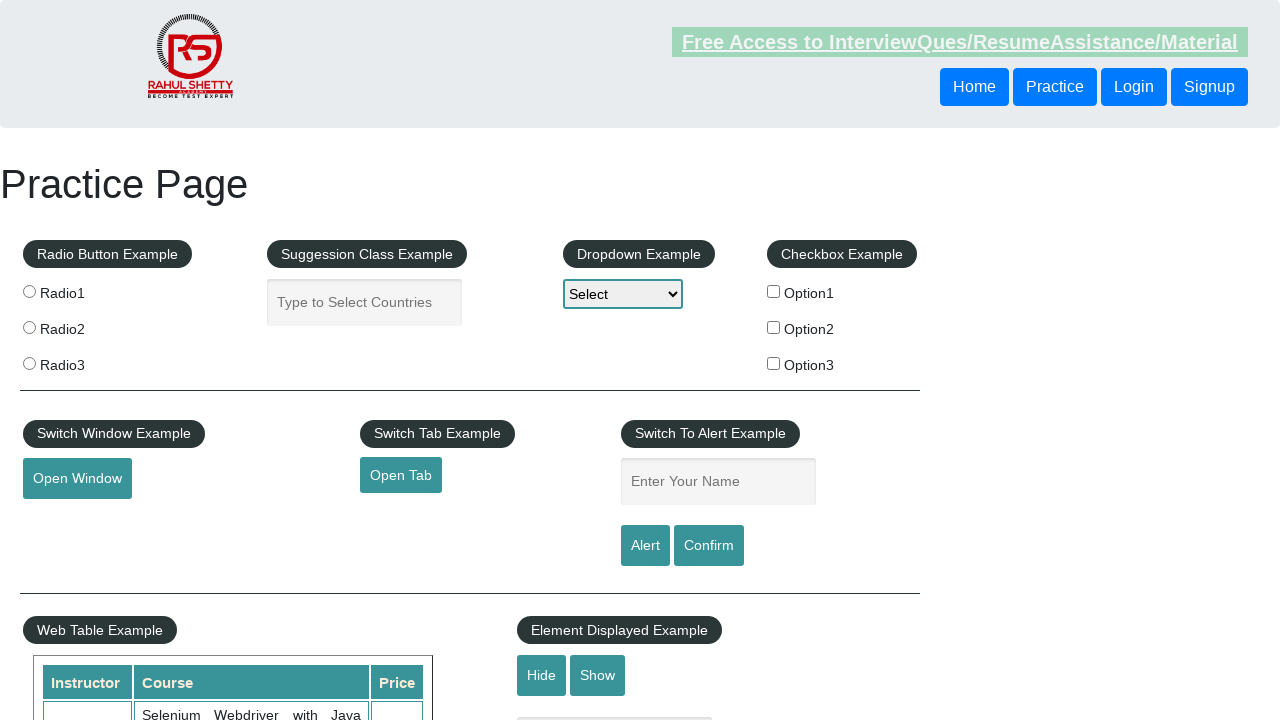

Retrieved text content from course cell at index 6
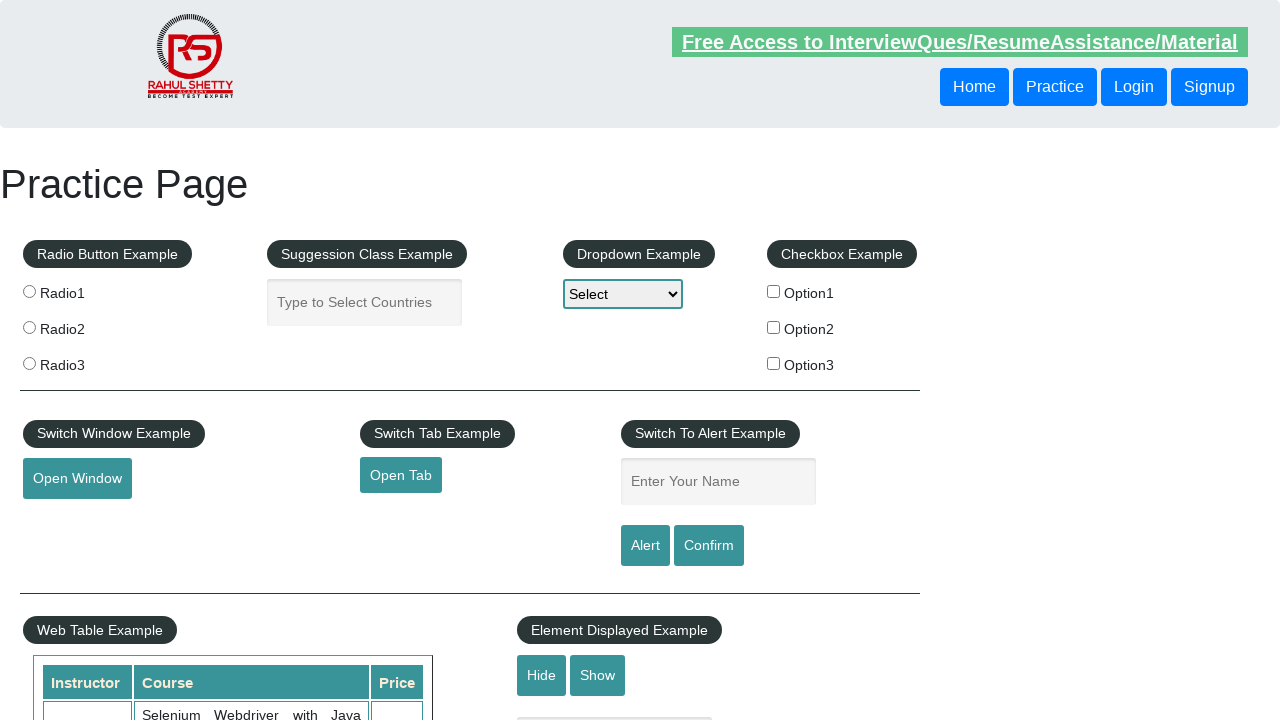

Retrieved text content from course cell at index 7
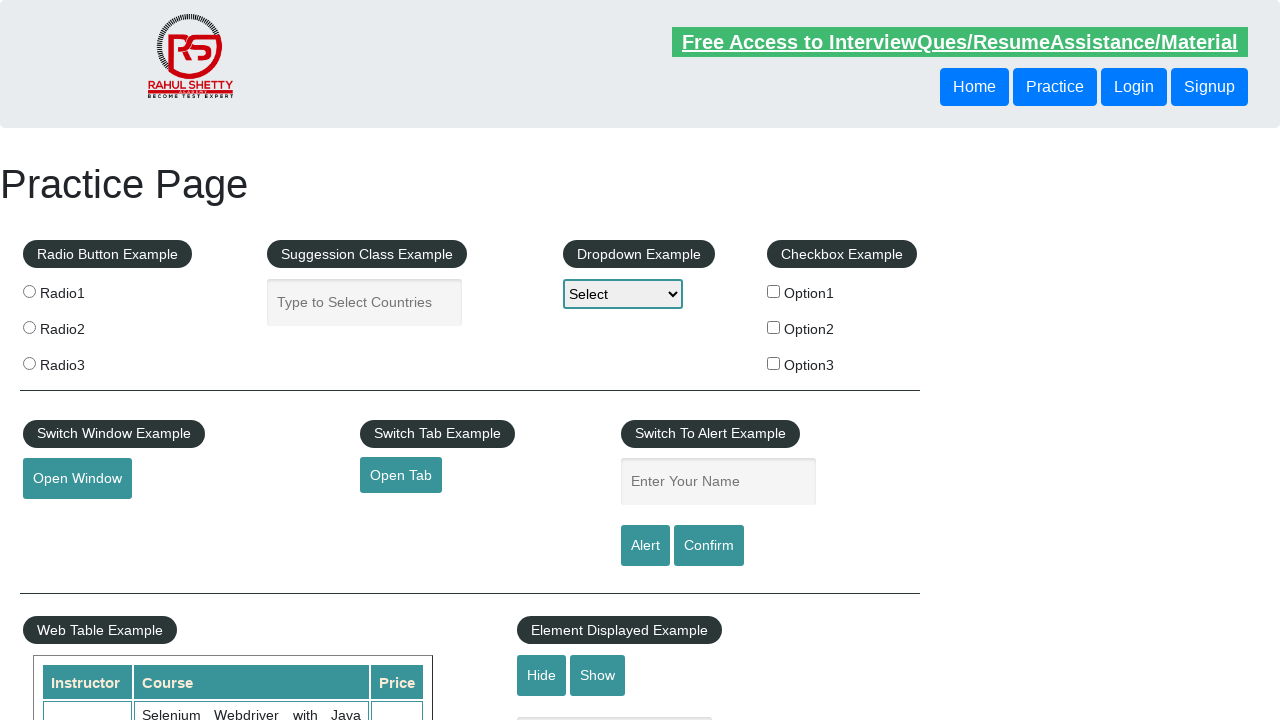

Found course containing 'Python' at index 7
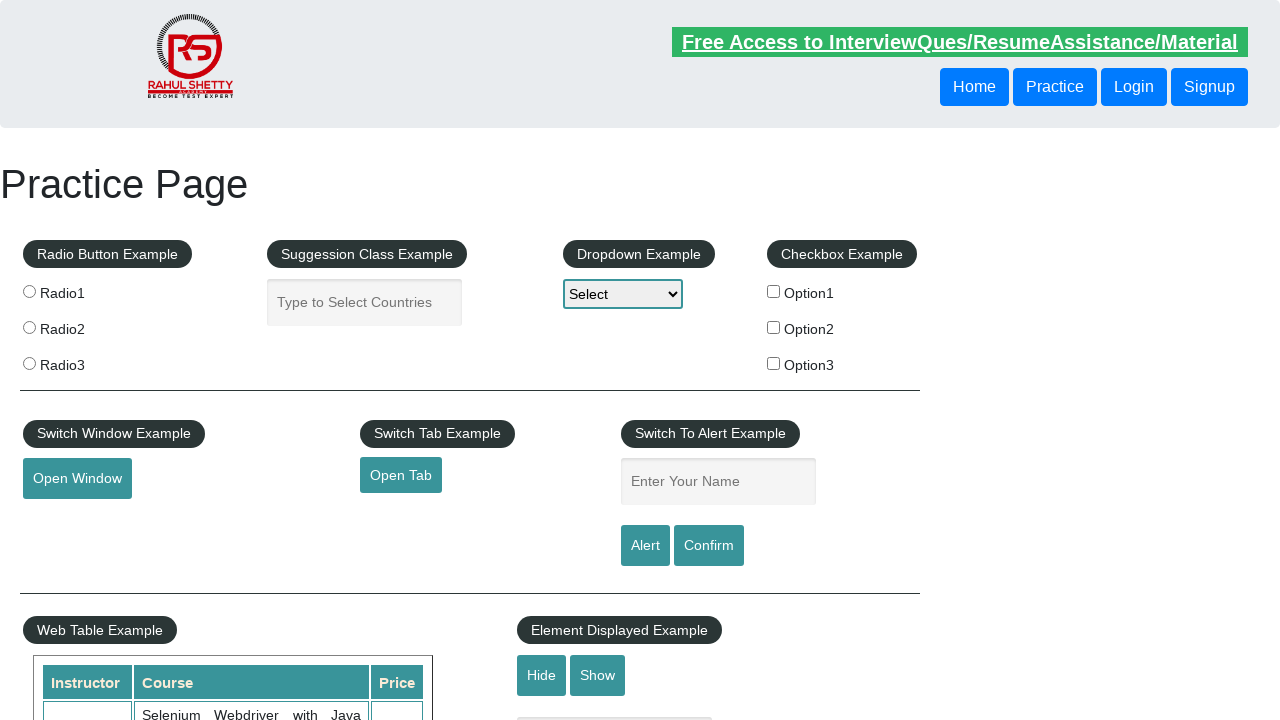

Located price cell for Python course
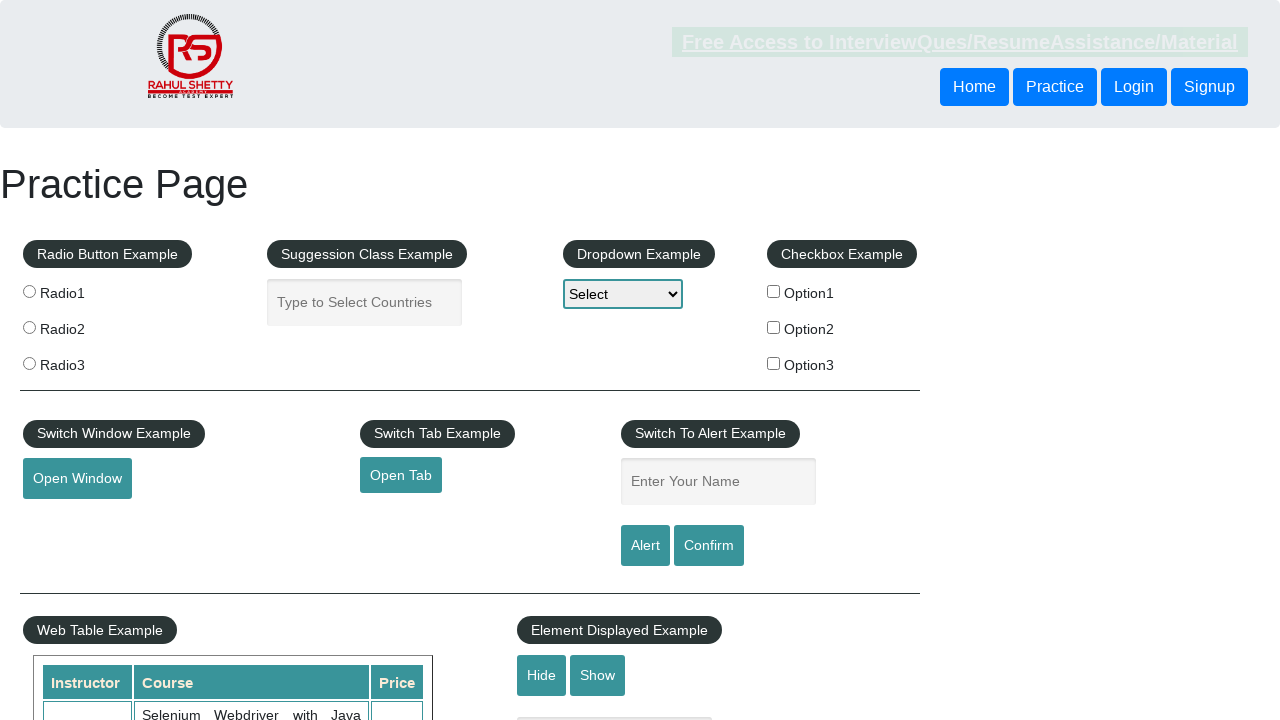

Retrieved price text: '25'
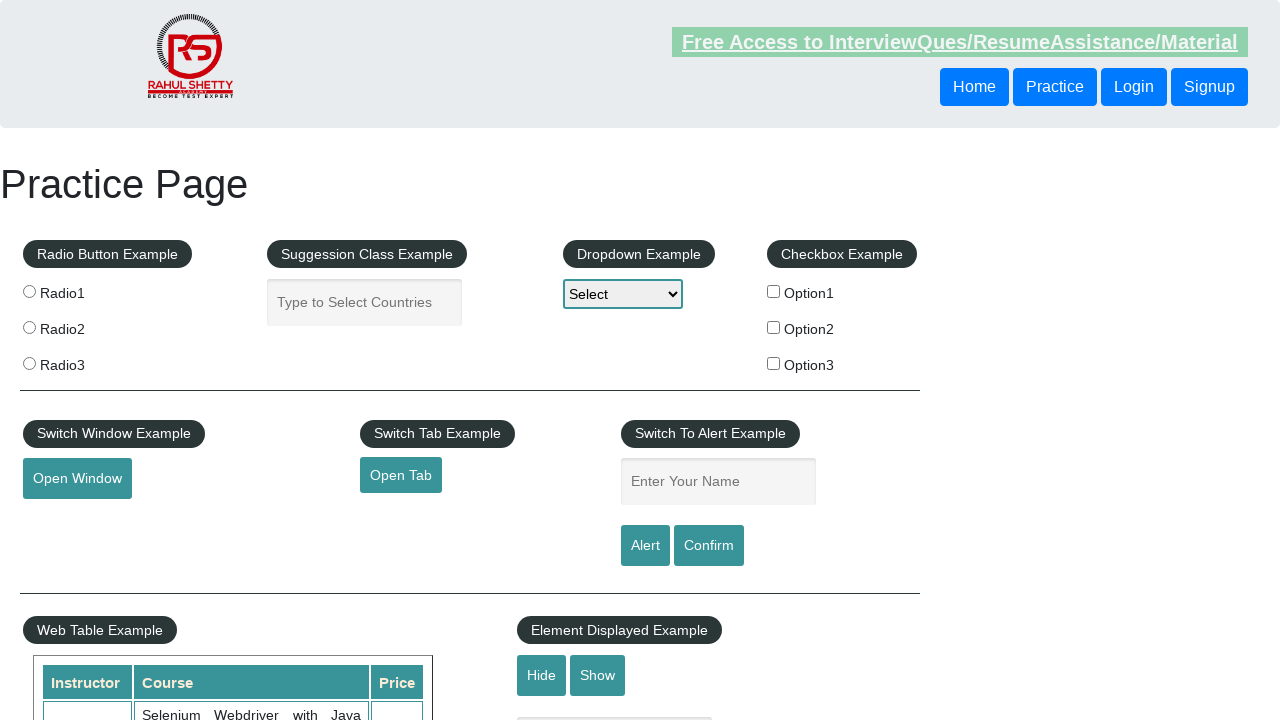

Verified that Python course price equals 25
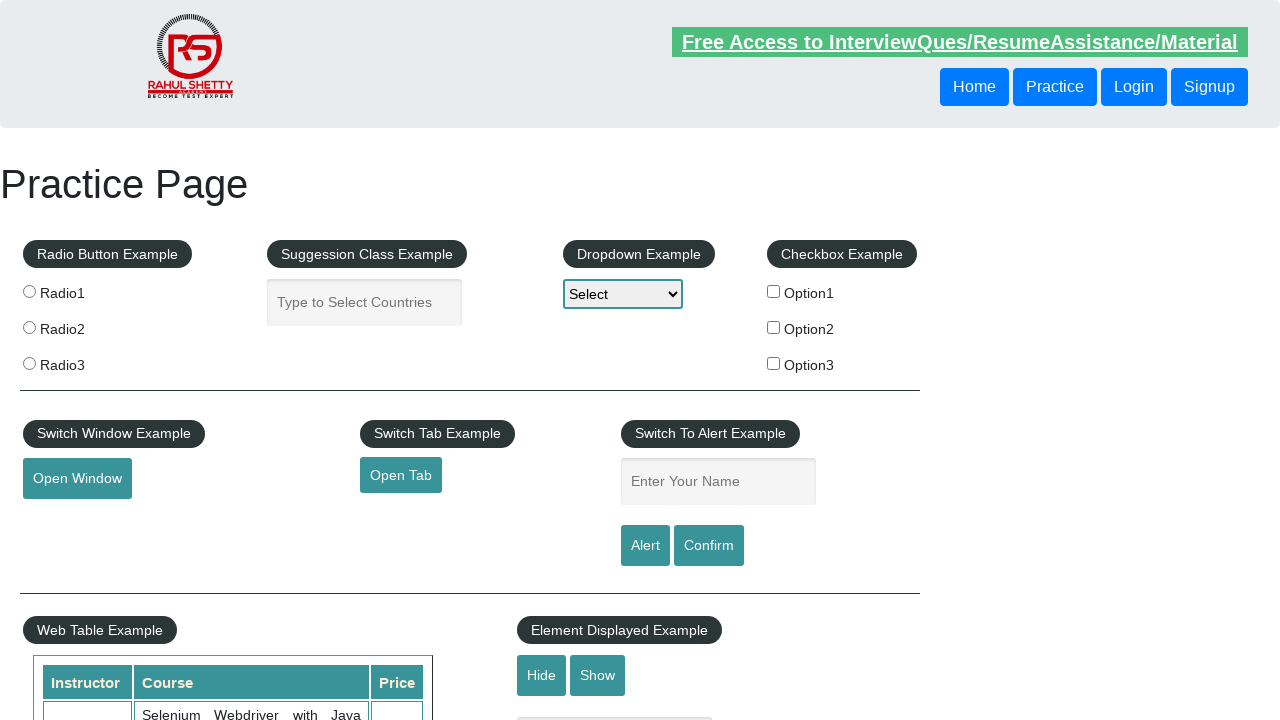

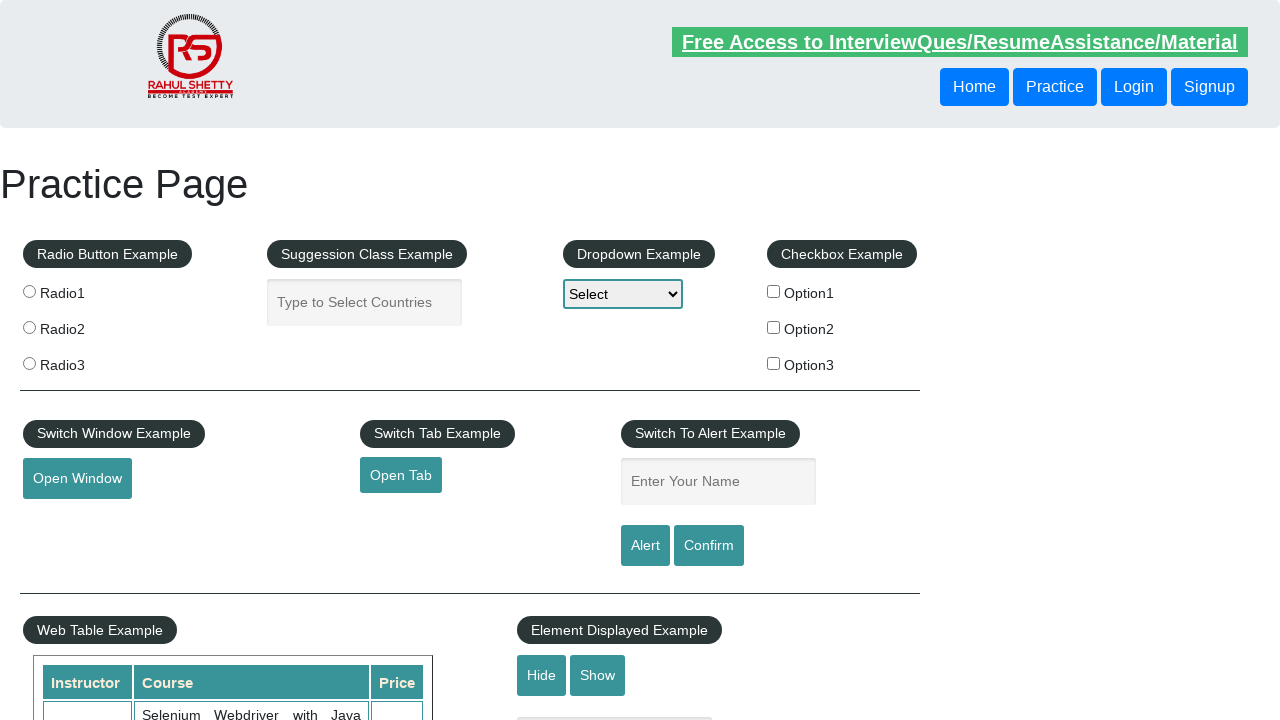